Tests the selectable component functionality by clicking list items to toggle their active state, then switches to grid view and tests the grid items' selectability.

Starting URL: https://demoqa.com/selectable

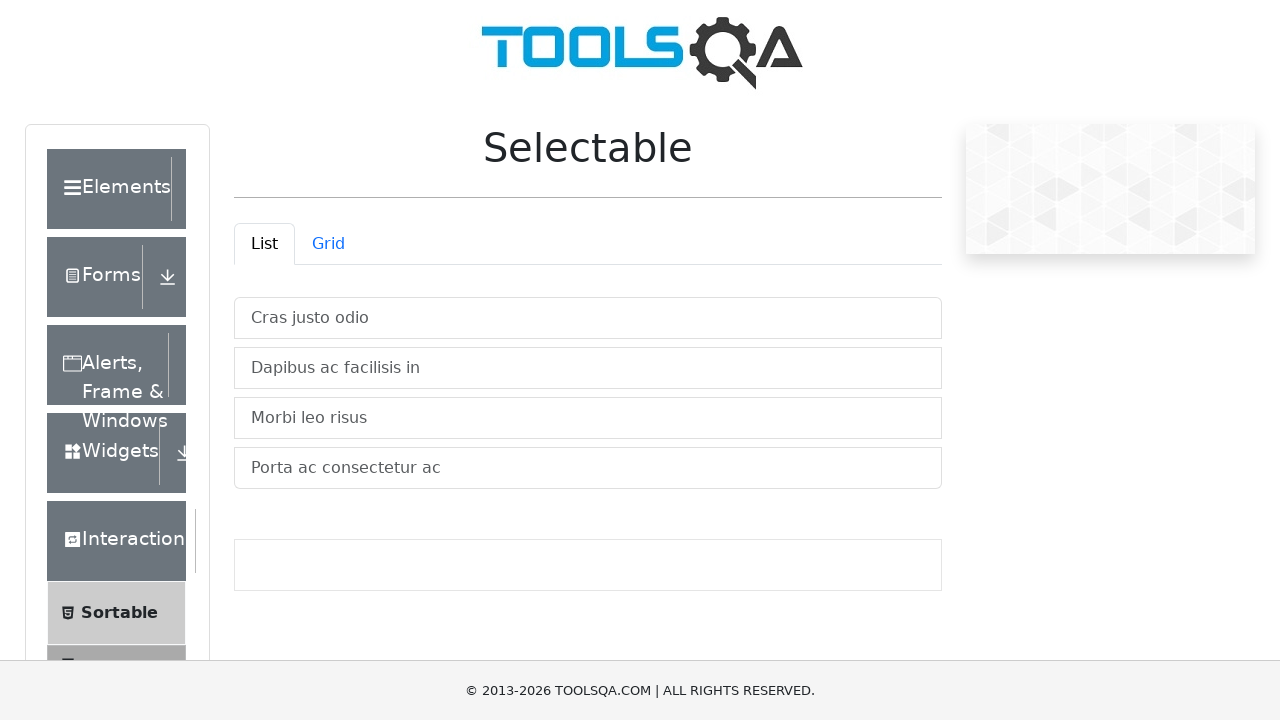

Clicked first list item 'Cras justo odio' to select at (588, 318) on .list-group-item >> internal:has-text="Cras justo odio"i
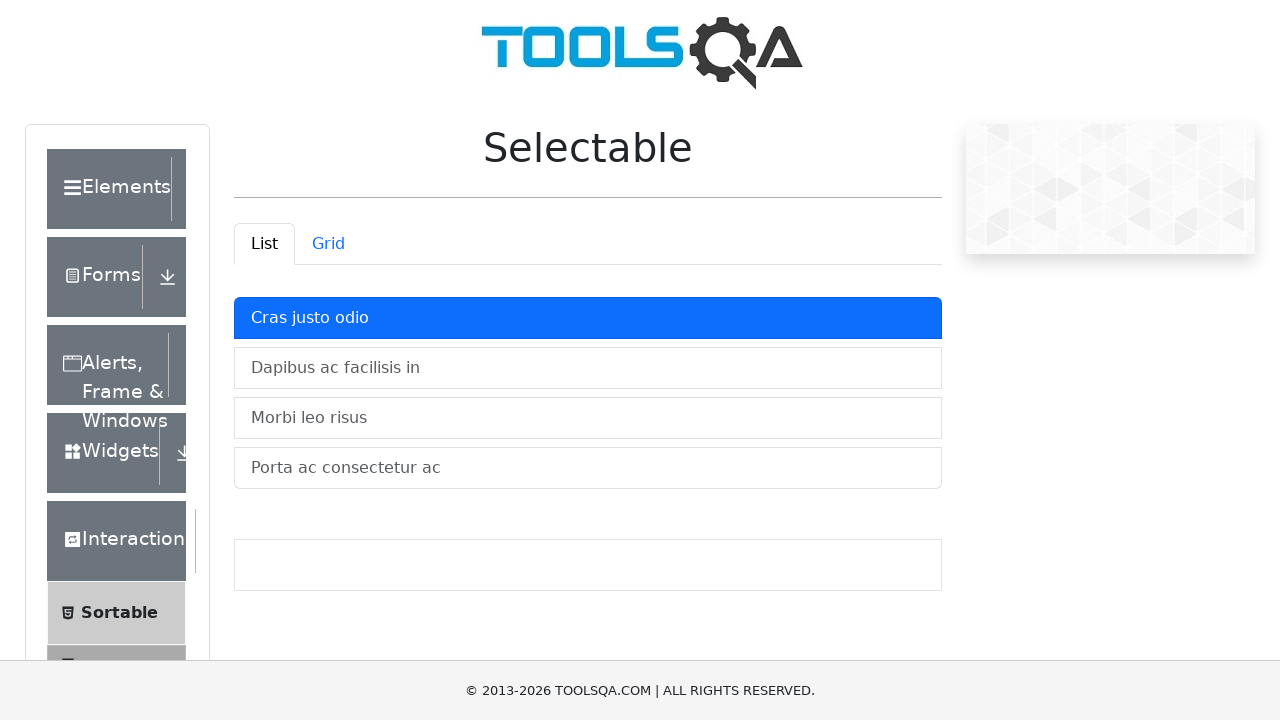

Clicked first list item 'Cras justo odio' again to deselect at (588, 318) on .list-group-item >> internal:has-text="Cras justo odio"i
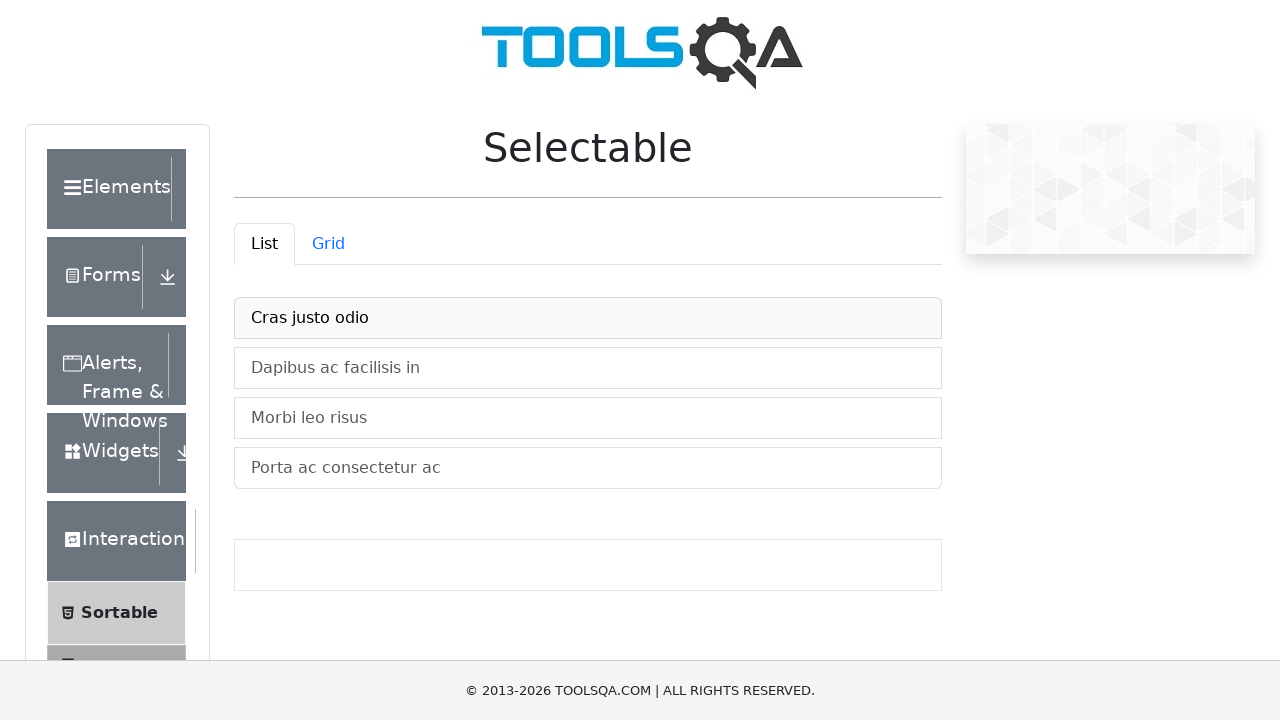

Clicked second list item 'Dapibus ac facilisis in' to select at (588, 368) on .list-group-item >> internal:has-text="Dapibus ac facilisis in"i
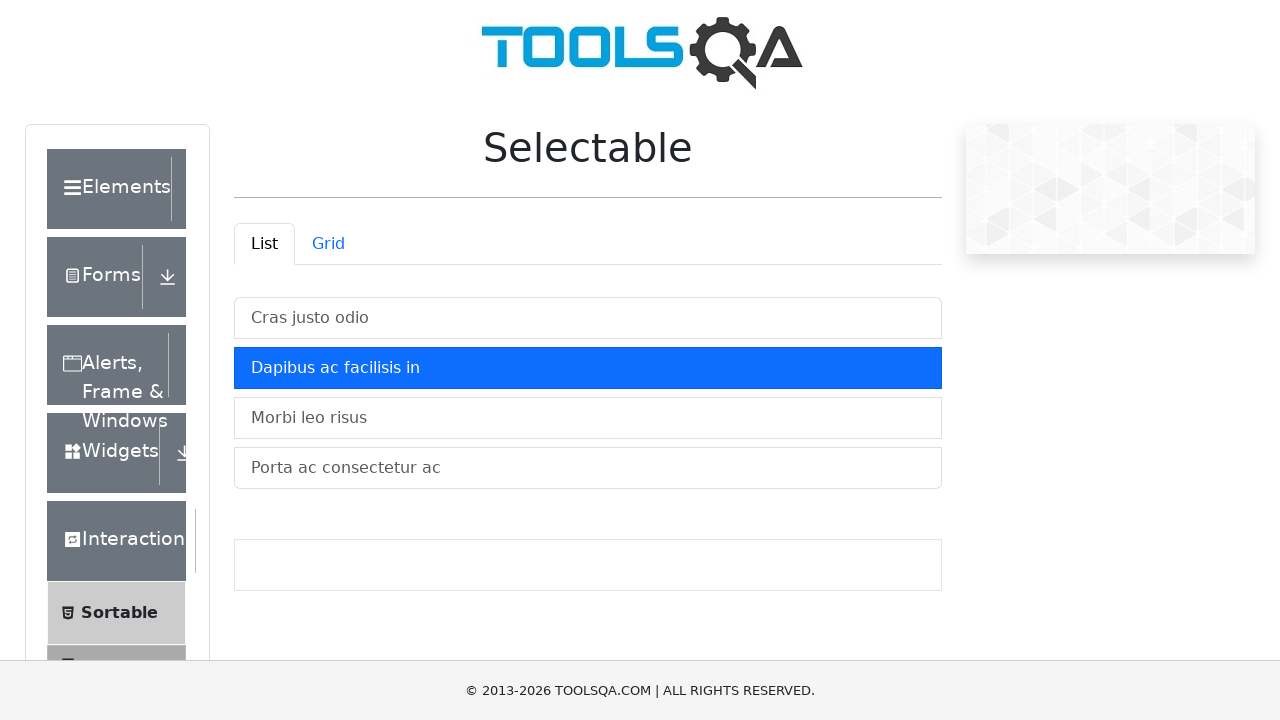

Clicked second list item 'Dapibus ac facilisis in' again to deselect at (588, 368) on .list-group-item >> internal:has-text="Dapibus ac facilisis in"i
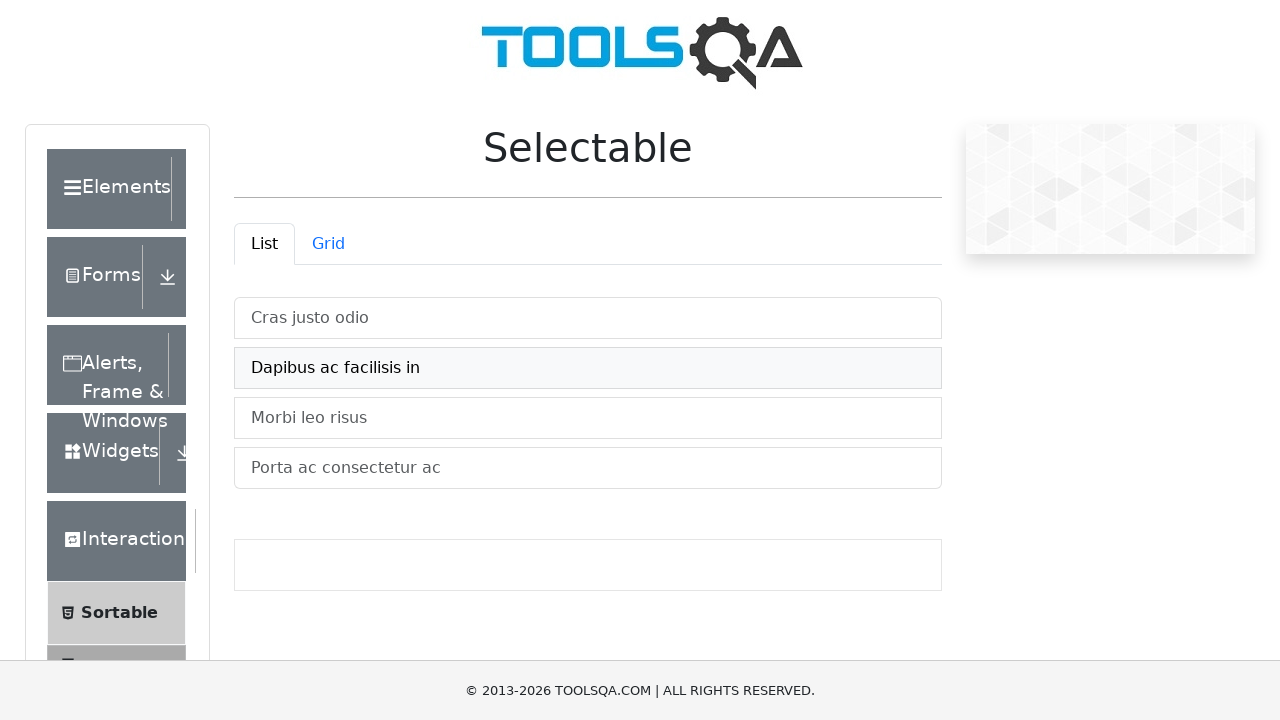

Clicked third list item 'Morbi leo risus' to select at (588, 418) on .list-group-item >> internal:has-text="Morbi leo risus"i
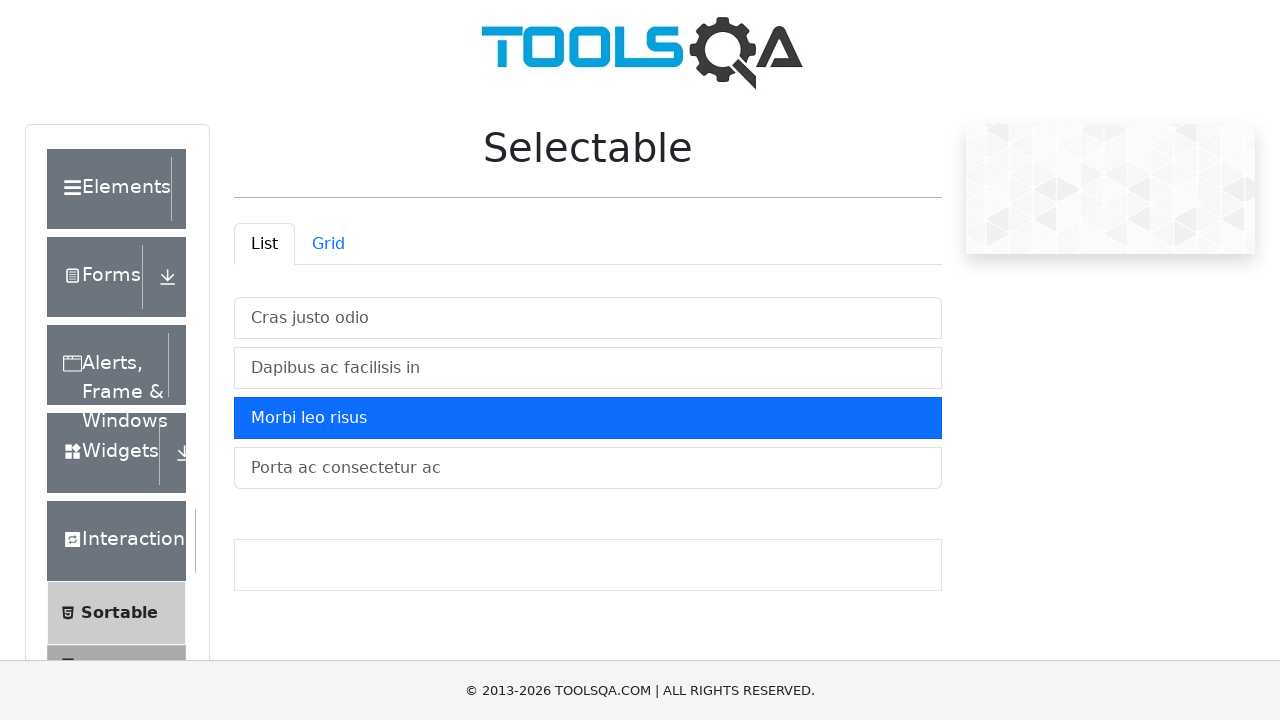

Clicked third list item 'Morbi leo risus' again to deselect at (588, 418) on .list-group-item >> internal:has-text="Morbi leo risus"i
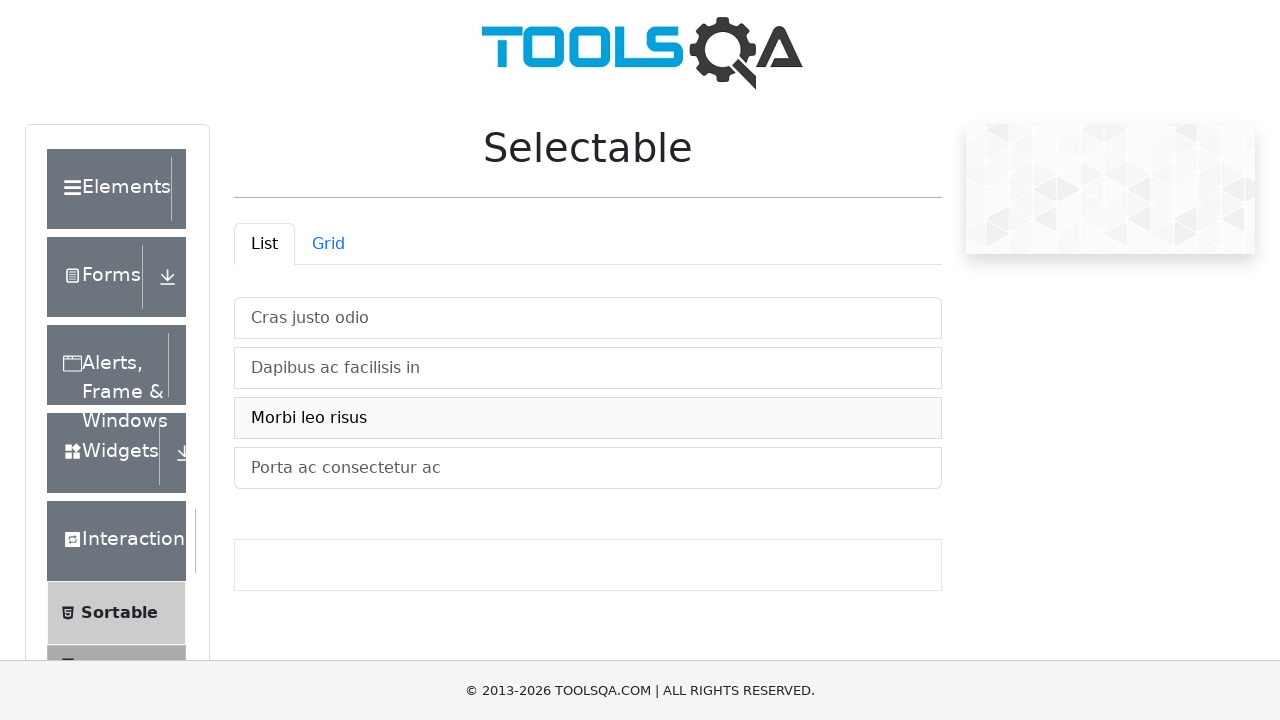

Clicked fourth list item 'Porta ac consectetur ac' to select at (588, 468) on .list-group-item >> internal:has-text="Porta ac consectetur ac"i
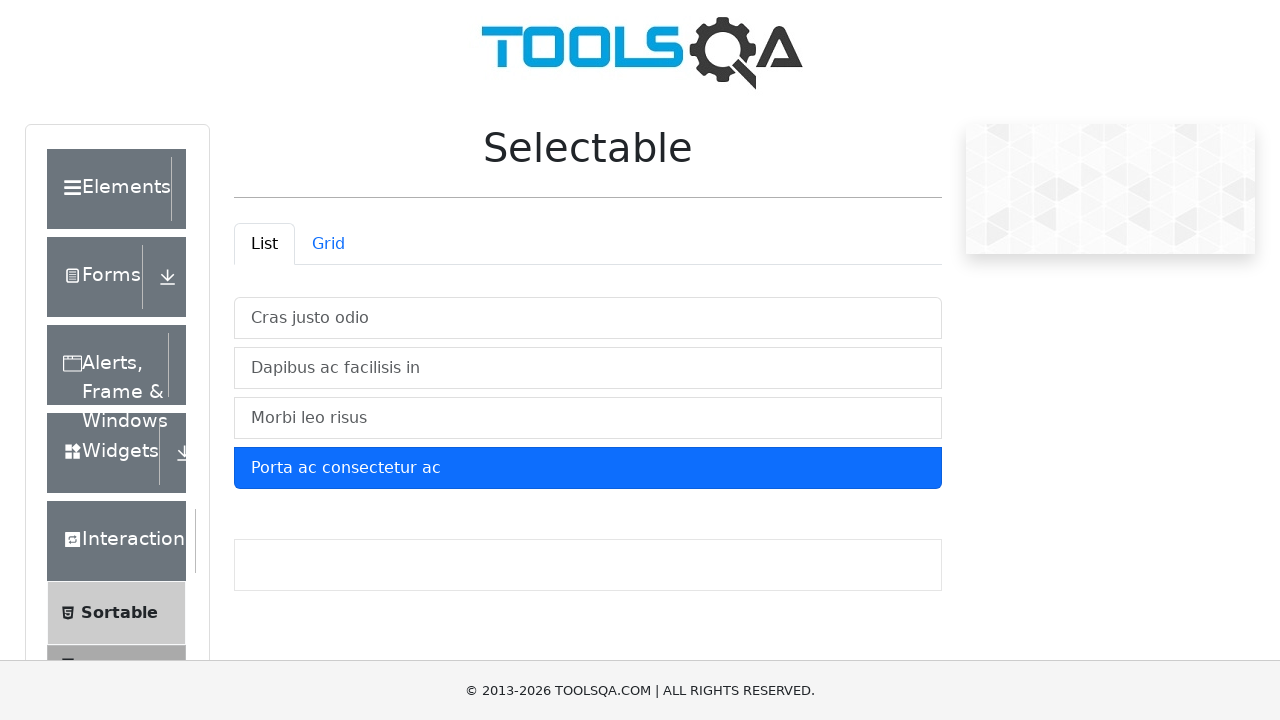

Clicked fourth list item 'Porta ac consectetur ac' again to deselect at (588, 468) on .list-group-item >> internal:has-text="Porta ac consectetur ac"i
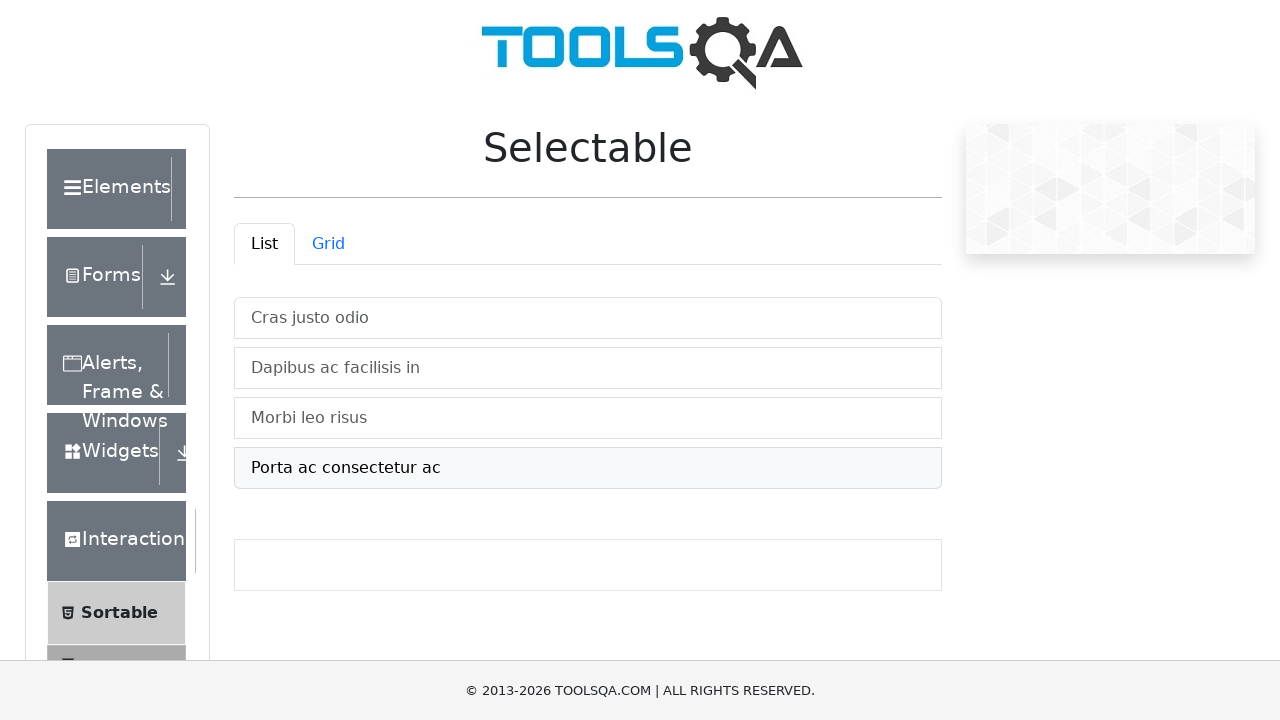

Switched to grid view tab at (328, 244) on #demo-tab-grid
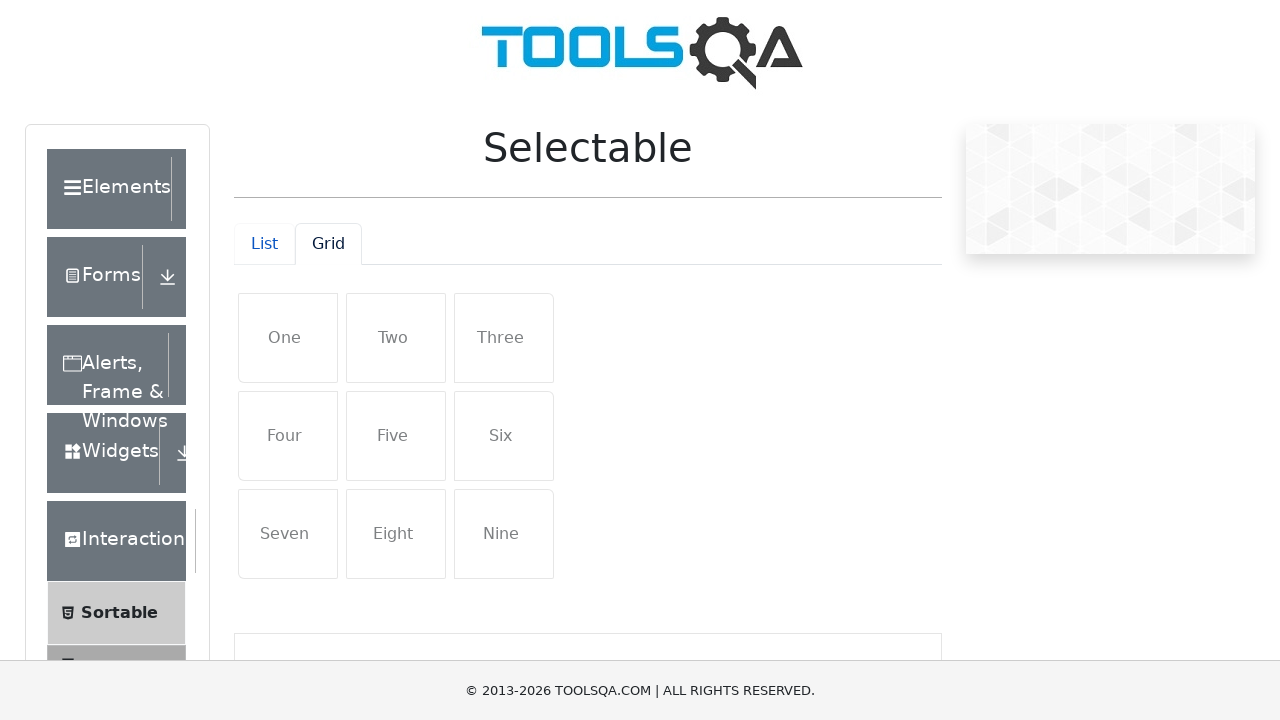

Grid tab content loaded and visible
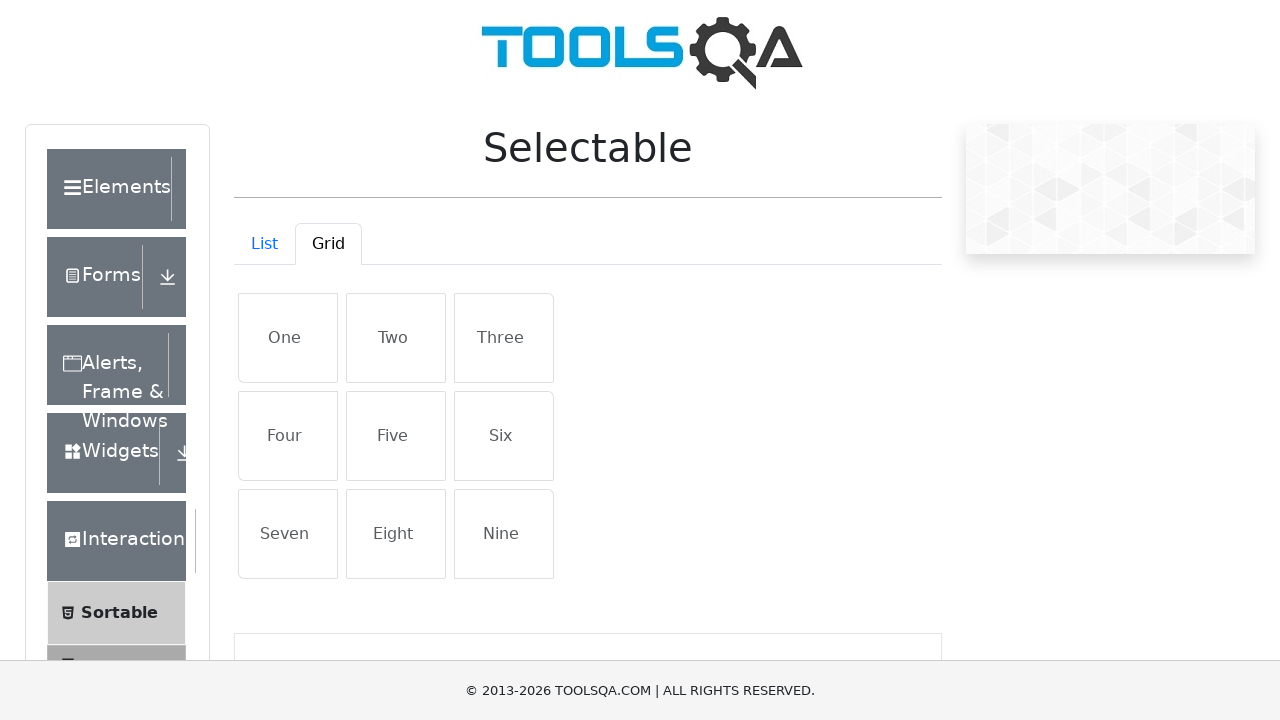

Clicked first grid item 'One' in row1 to select at (288, 338) on #row1 .list-group-item >> internal:has-text="One"i
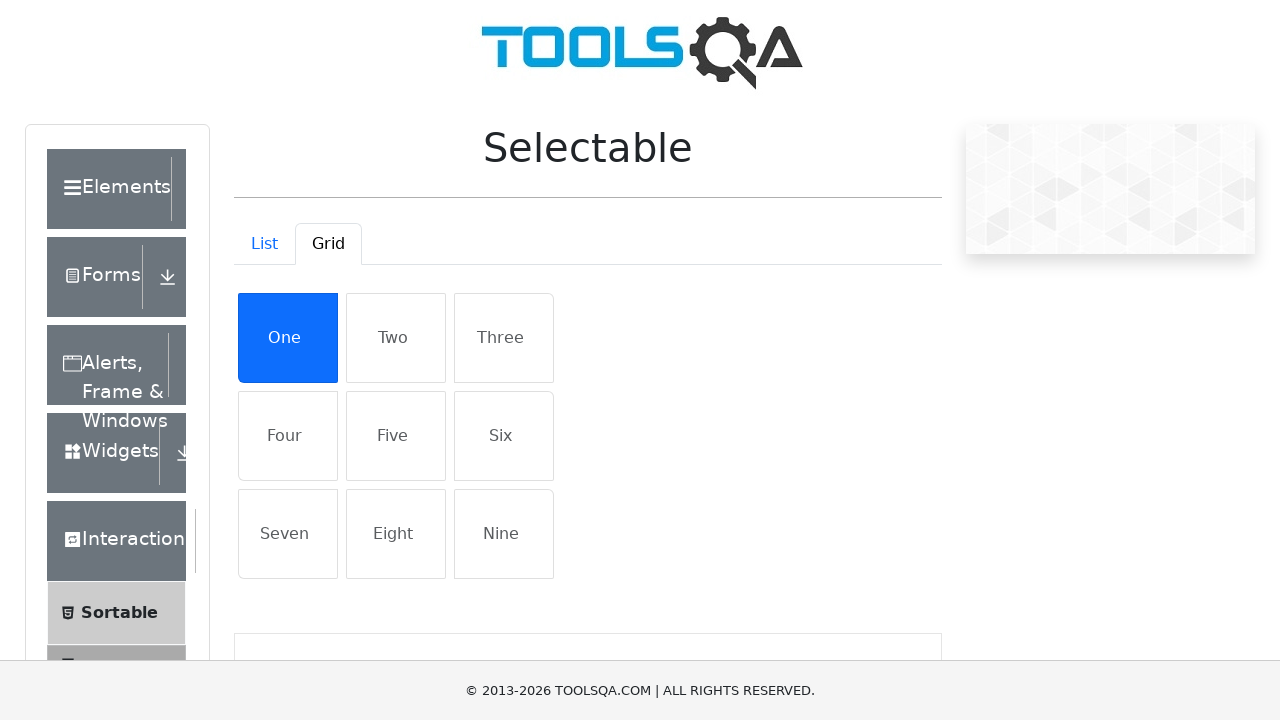

Clicked first grid item 'One' in row1 again to deselect at (288, 338) on #row1 .list-group-item >> internal:has-text="One"i
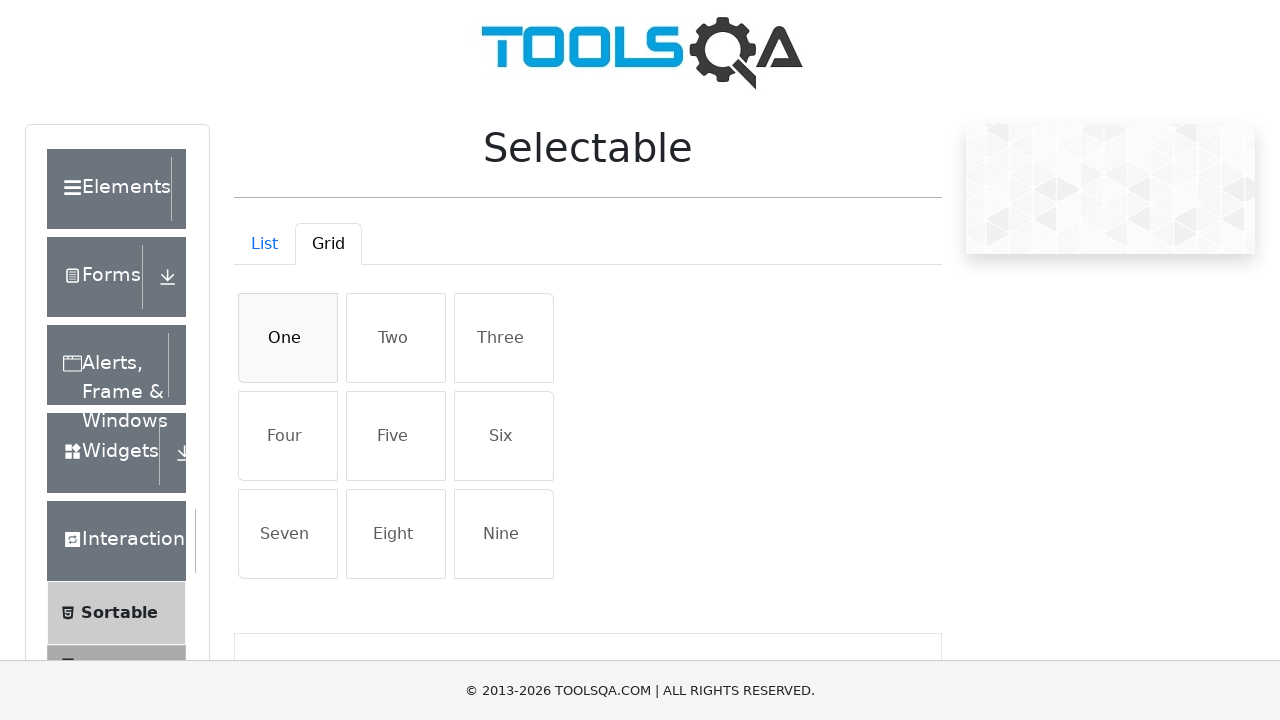

Clicked grid item 1 to select at (288, 338) on #demo-tabpane-grid .grid-container .list-group-item >> nth=0
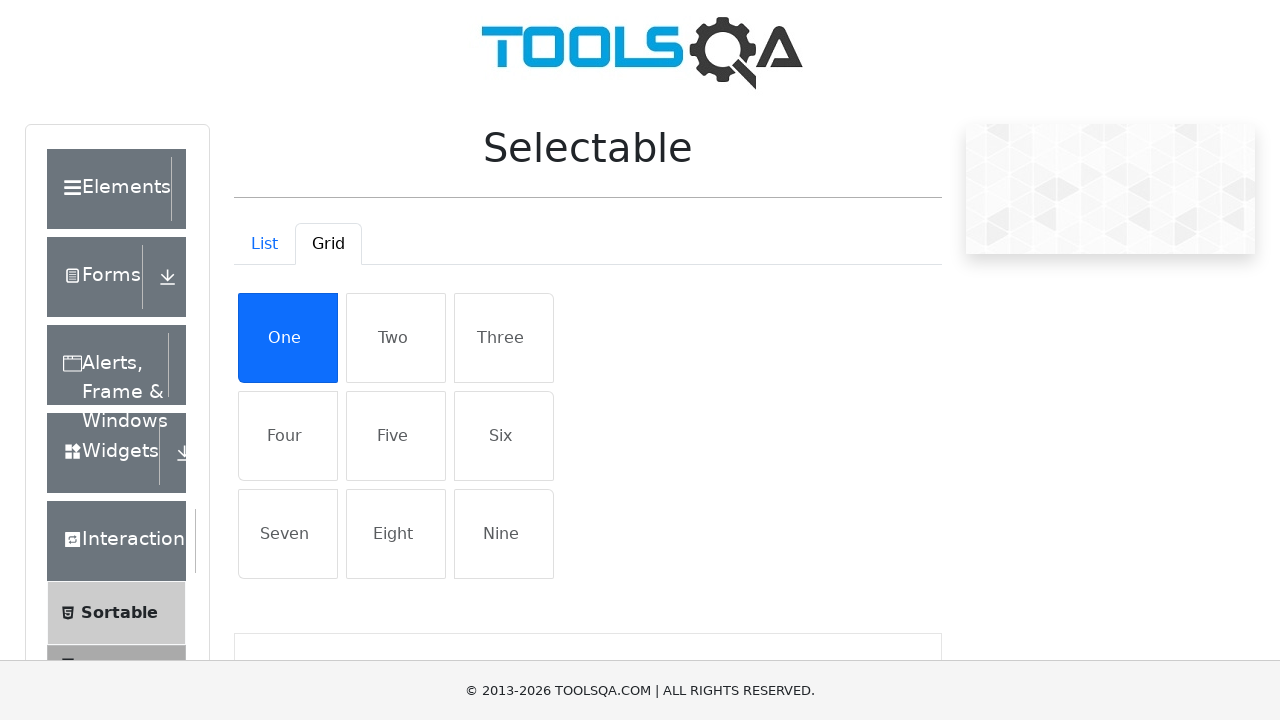

Clicked grid item 1 again to deselect at (288, 338) on #demo-tabpane-grid .grid-container .list-group-item >> nth=0
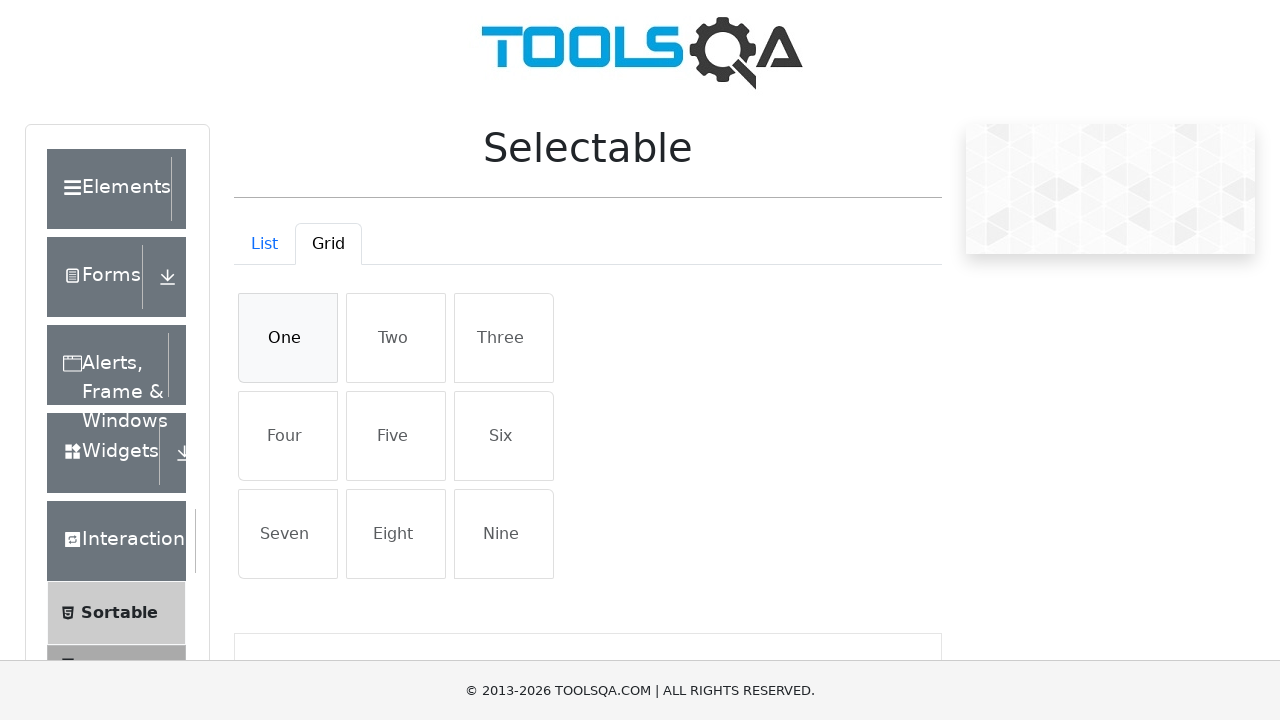

Clicked grid item 2 to select at (396, 338) on #demo-tabpane-grid .grid-container .list-group-item >> nth=1
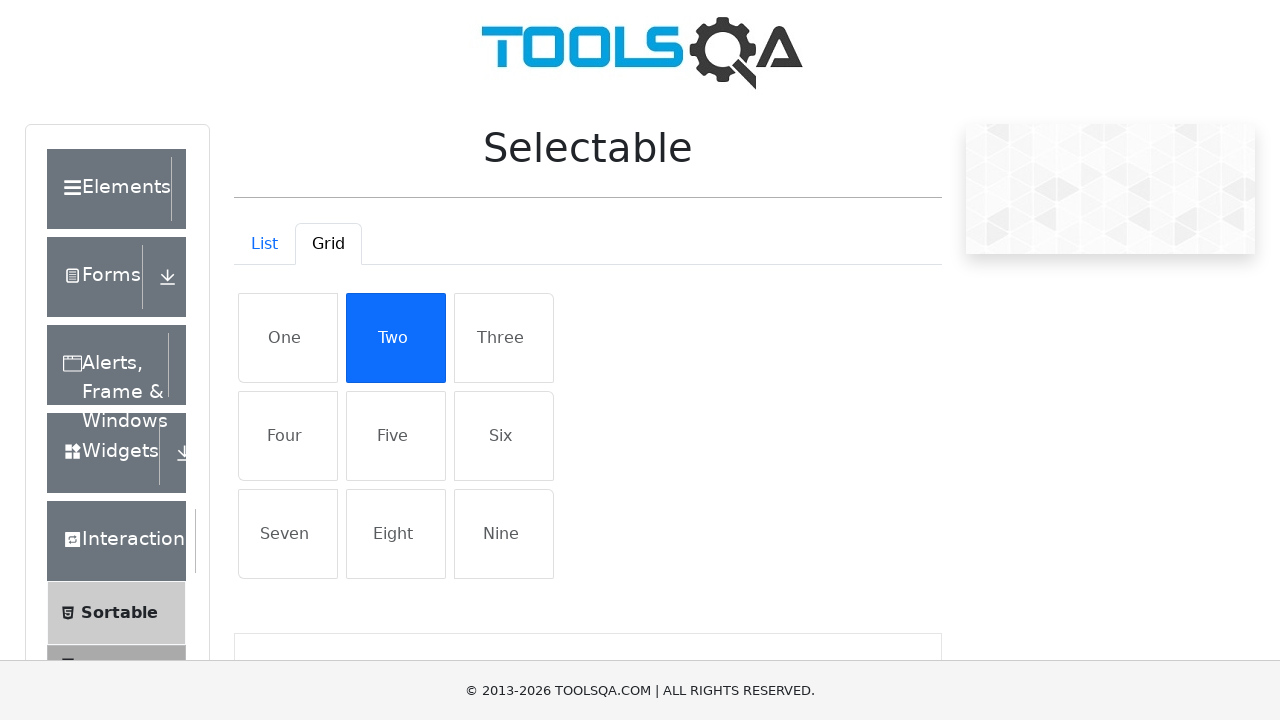

Clicked grid item 2 again to deselect at (396, 338) on #demo-tabpane-grid .grid-container .list-group-item >> nth=1
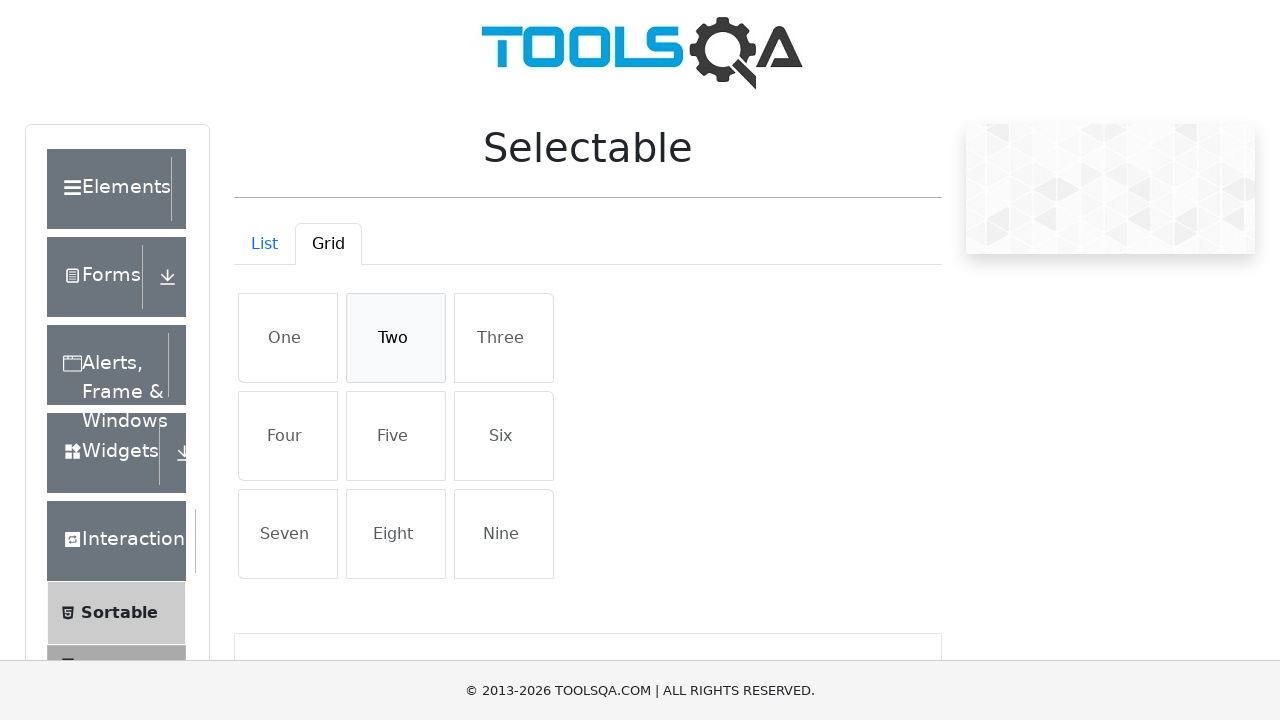

Clicked grid item 3 to select at (504, 338) on #demo-tabpane-grid .grid-container .list-group-item >> nth=2
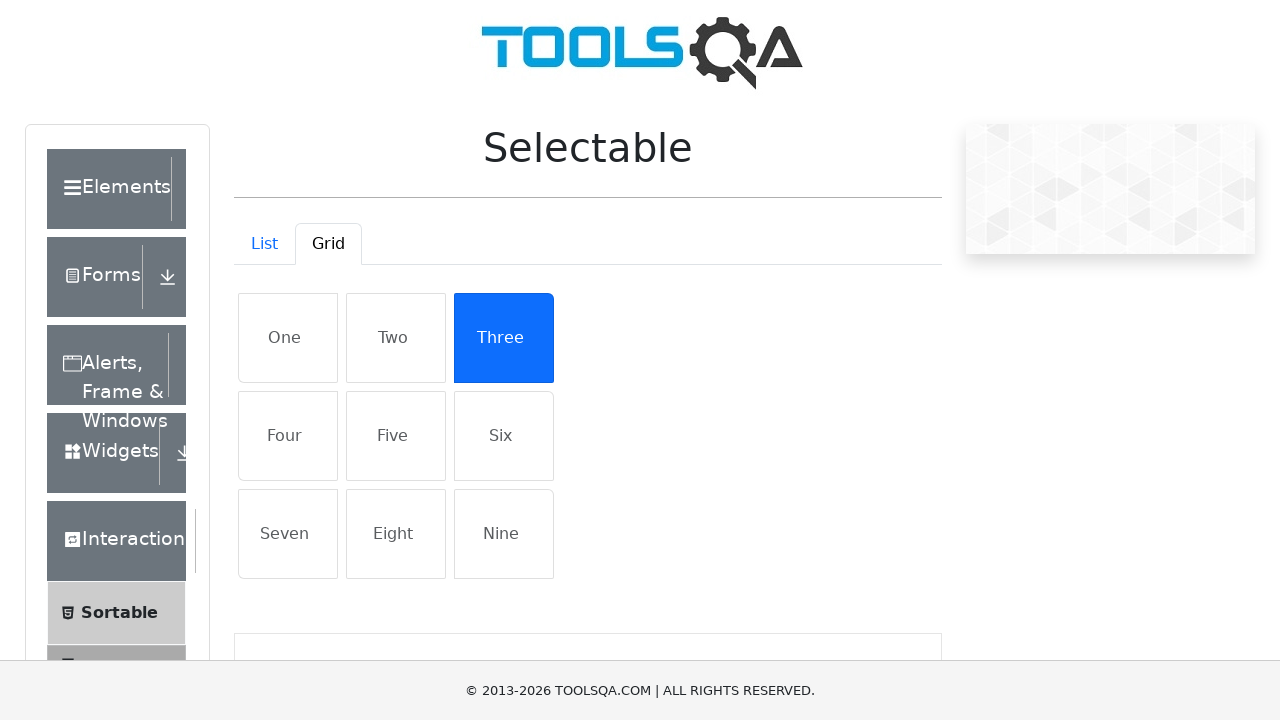

Clicked grid item 3 again to deselect at (504, 338) on #demo-tabpane-grid .grid-container .list-group-item >> nth=2
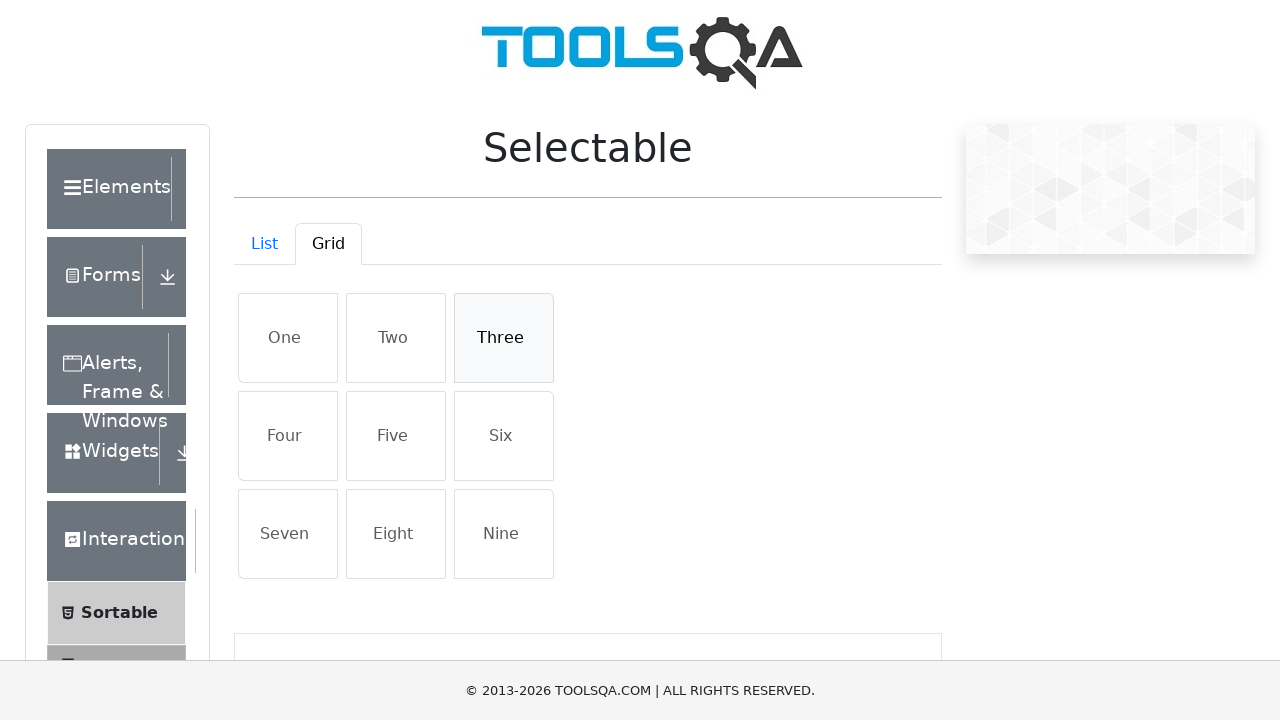

Clicked grid item 4 to select at (288, 436) on #demo-tabpane-grid .grid-container .list-group-item >> nth=3
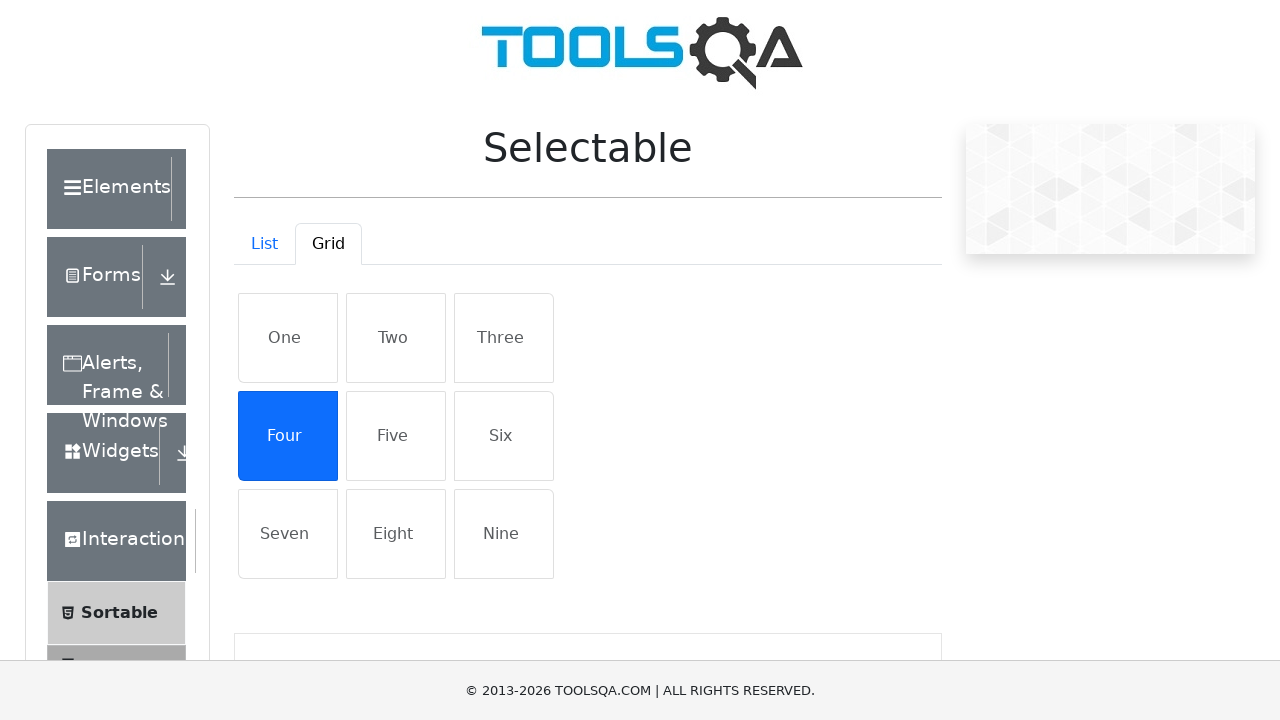

Clicked grid item 4 again to deselect at (288, 436) on #demo-tabpane-grid .grid-container .list-group-item >> nth=3
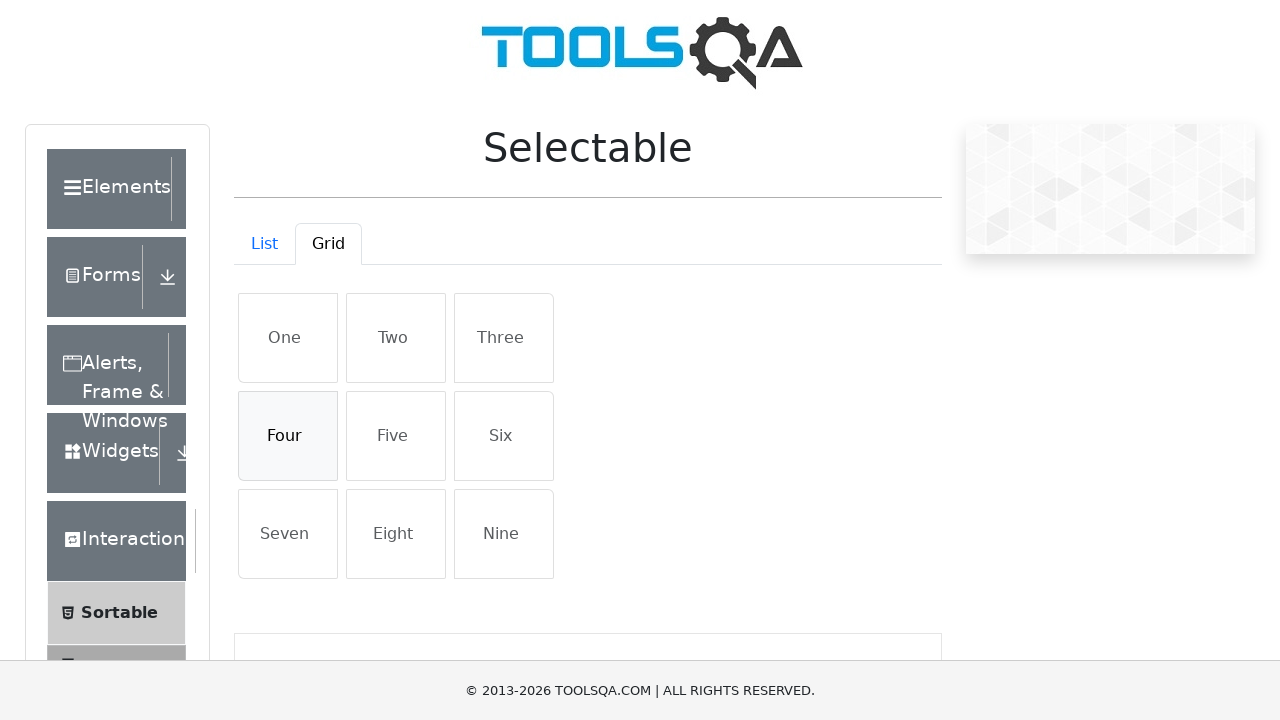

Clicked grid item 5 to select at (396, 436) on #demo-tabpane-grid .grid-container .list-group-item >> nth=4
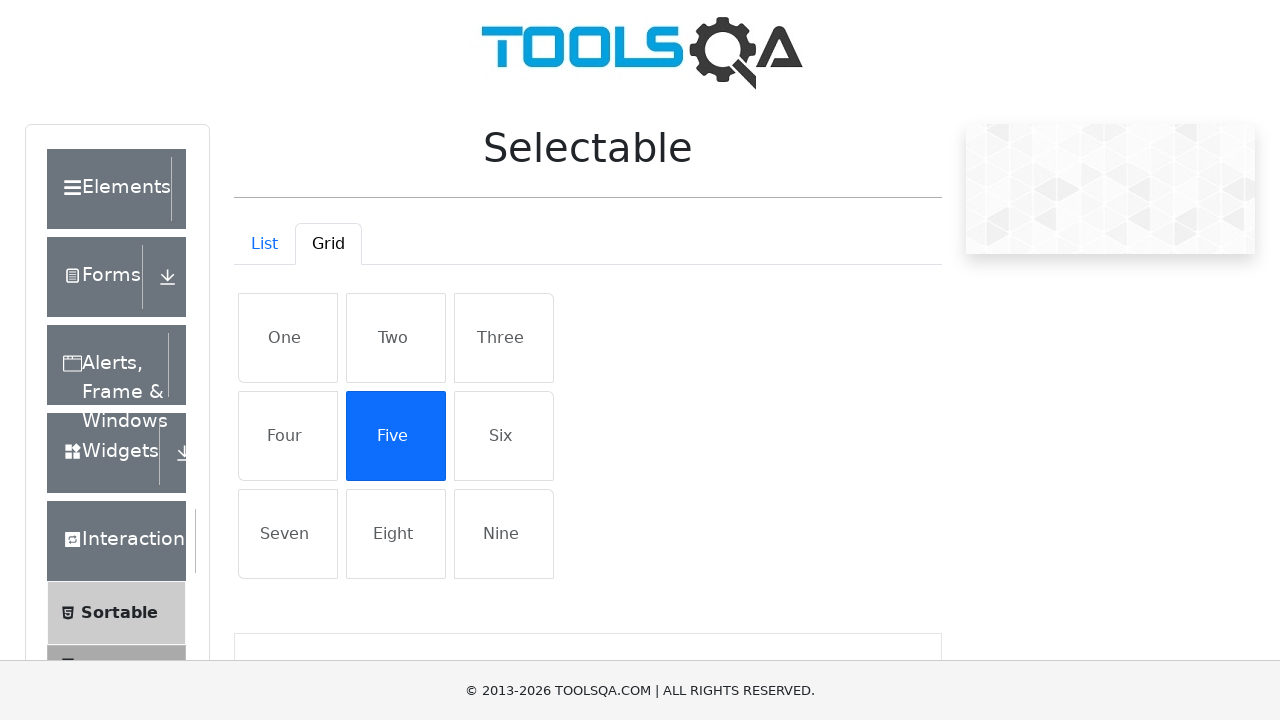

Clicked grid item 5 again to deselect at (396, 436) on #demo-tabpane-grid .grid-container .list-group-item >> nth=4
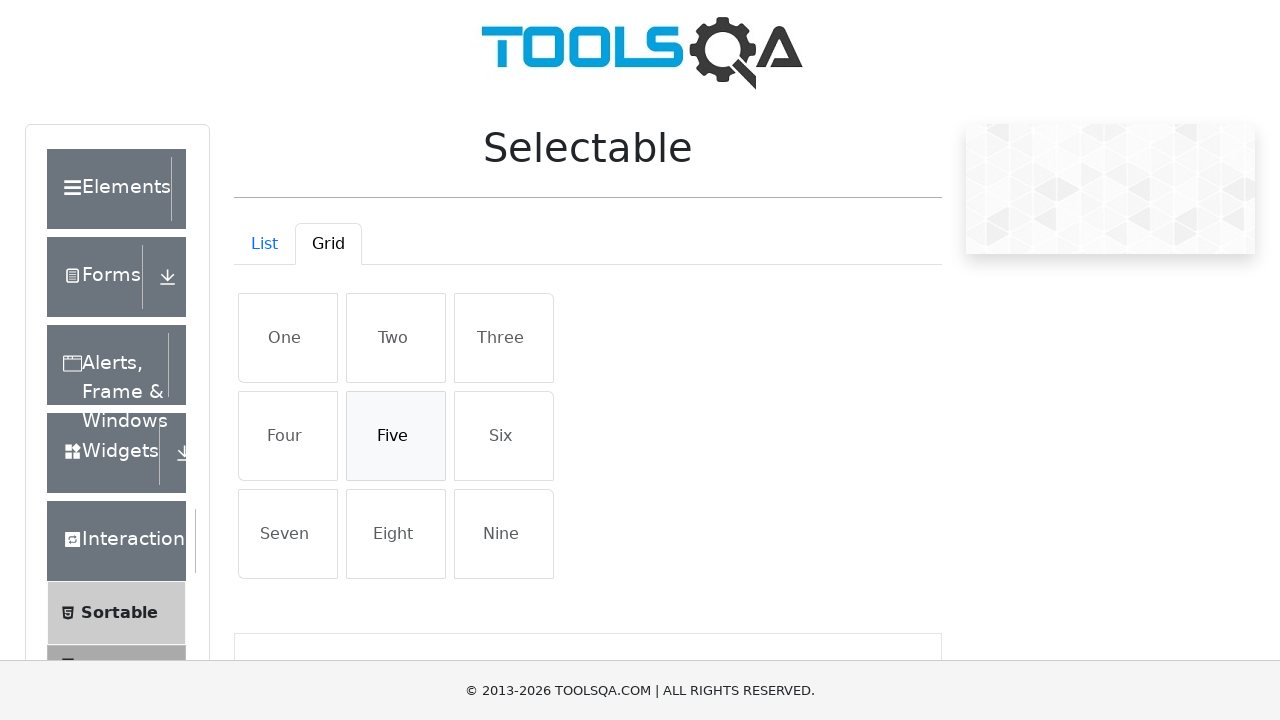

Clicked grid item 6 to select at (504, 436) on #demo-tabpane-grid .grid-container .list-group-item >> nth=5
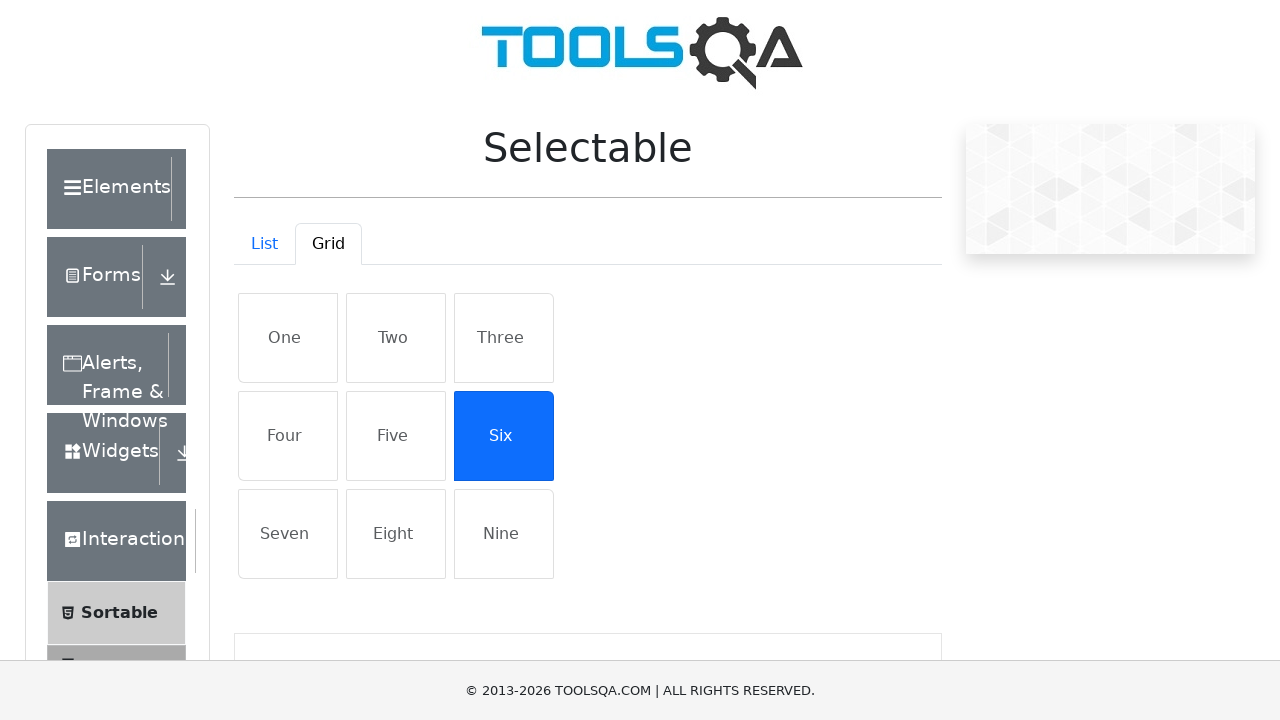

Clicked grid item 6 again to deselect at (504, 436) on #demo-tabpane-grid .grid-container .list-group-item >> nth=5
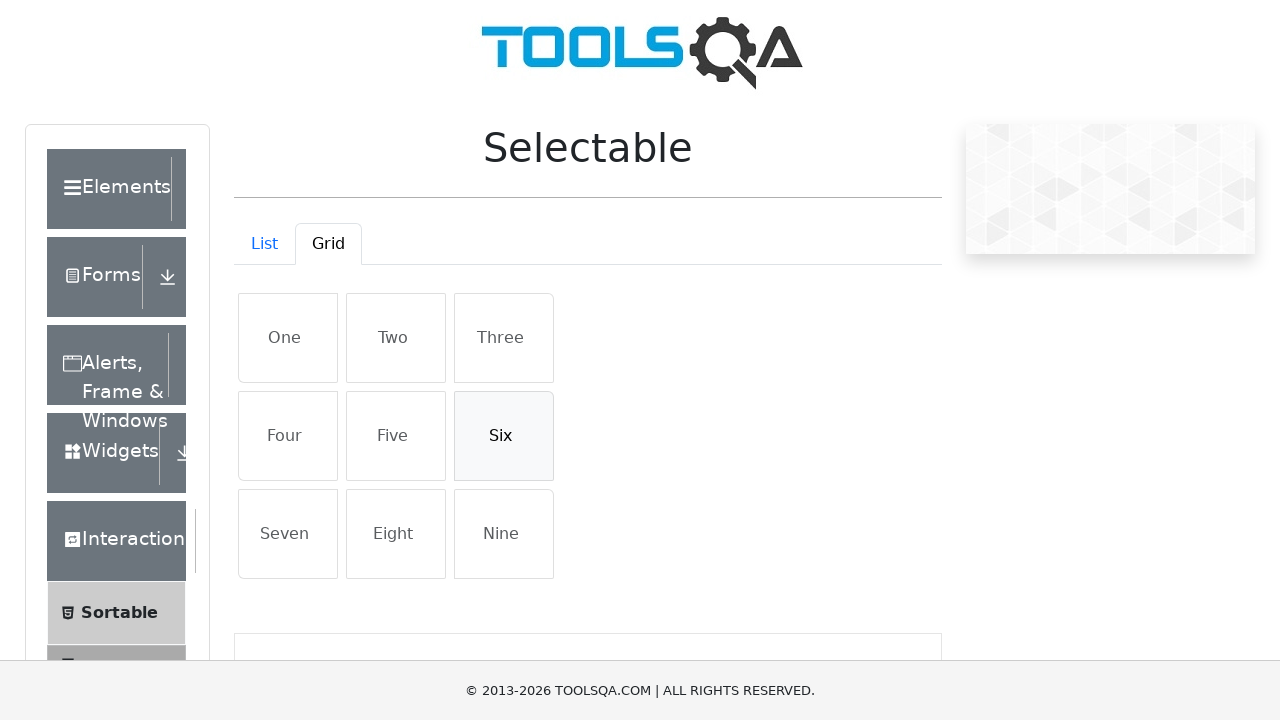

Clicked grid item 7 to select at (288, 534) on #demo-tabpane-grid .grid-container .list-group-item >> nth=6
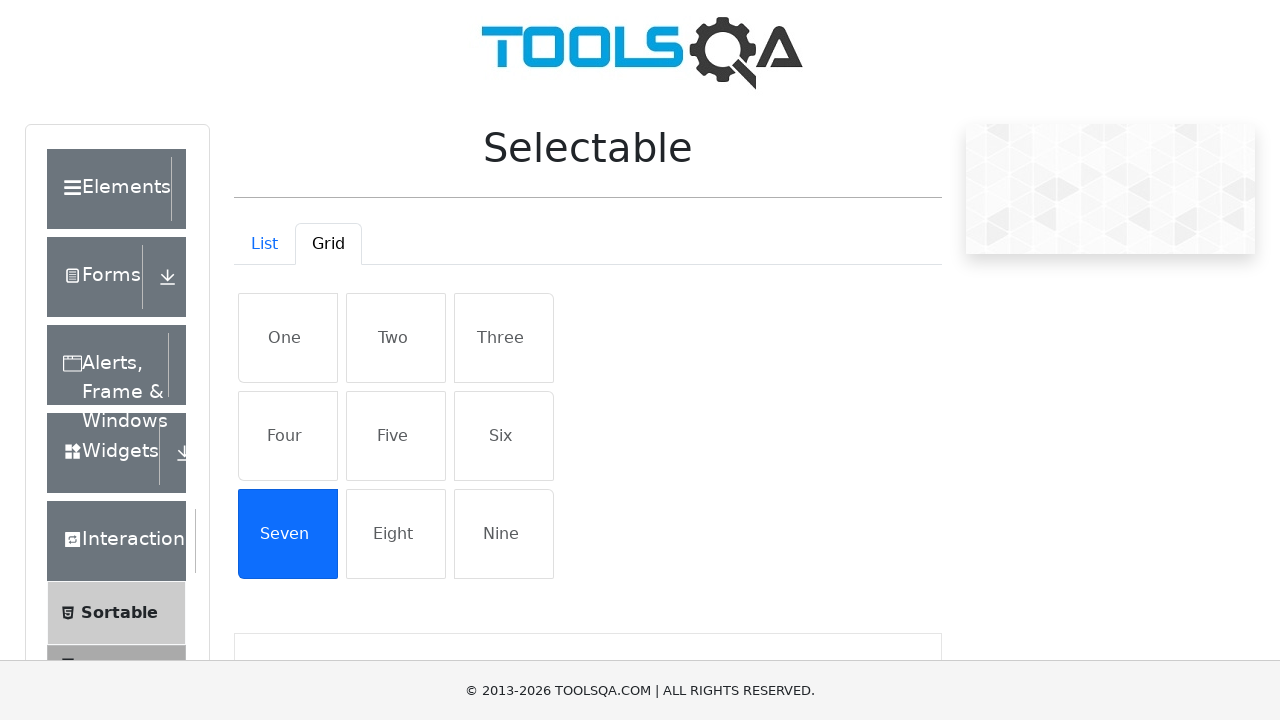

Clicked grid item 7 again to deselect at (288, 534) on #demo-tabpane-grid .grid-container .list-group-item >> nth=6
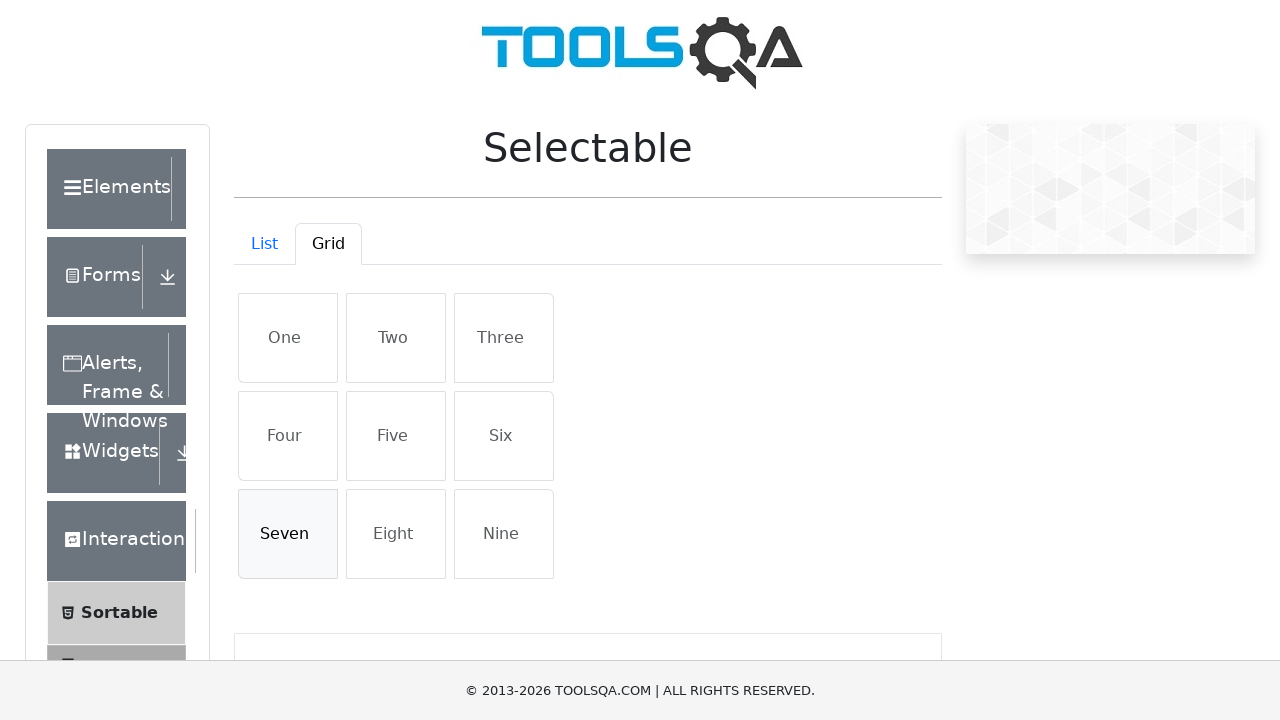

Clicked grid item 8 to select at (396, 534) on #demo-tabpane-grid .grid-container .list-group-item >> nth=7
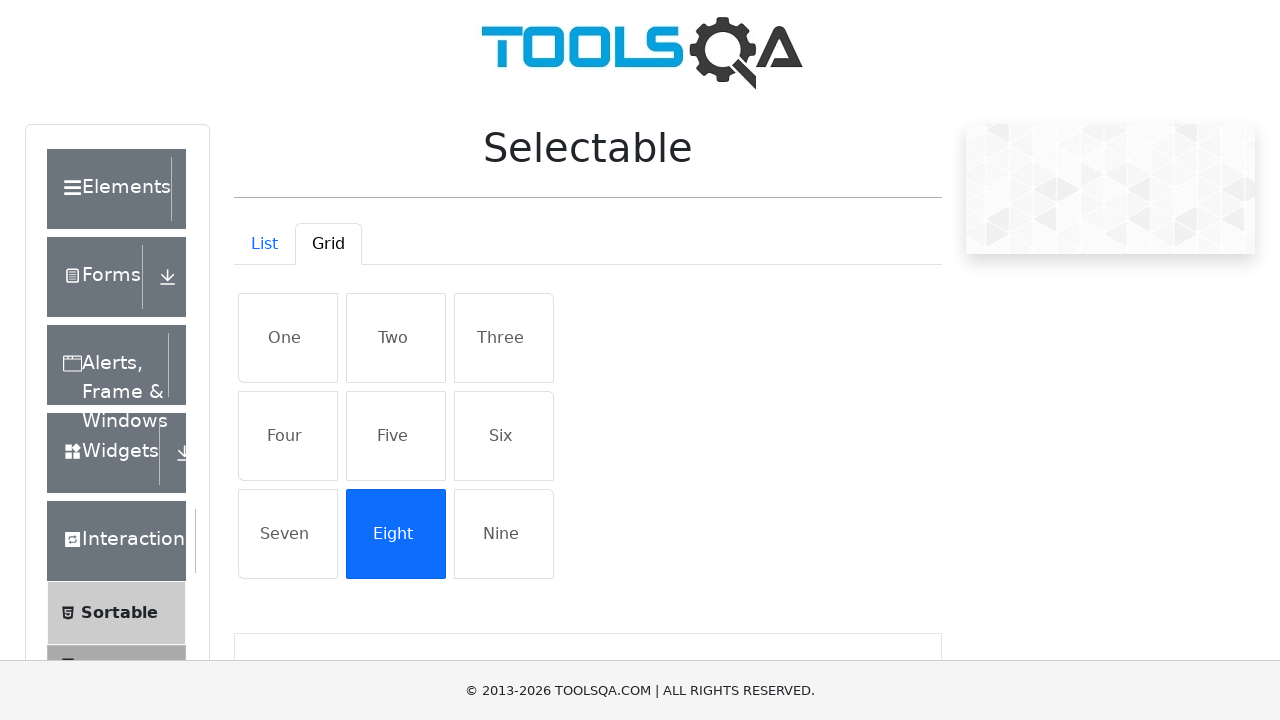

Clicked grid item 8 again to deselect at (396, 534) on #demo-tabpane-grid .grid-container .list-group-item >> nth=7
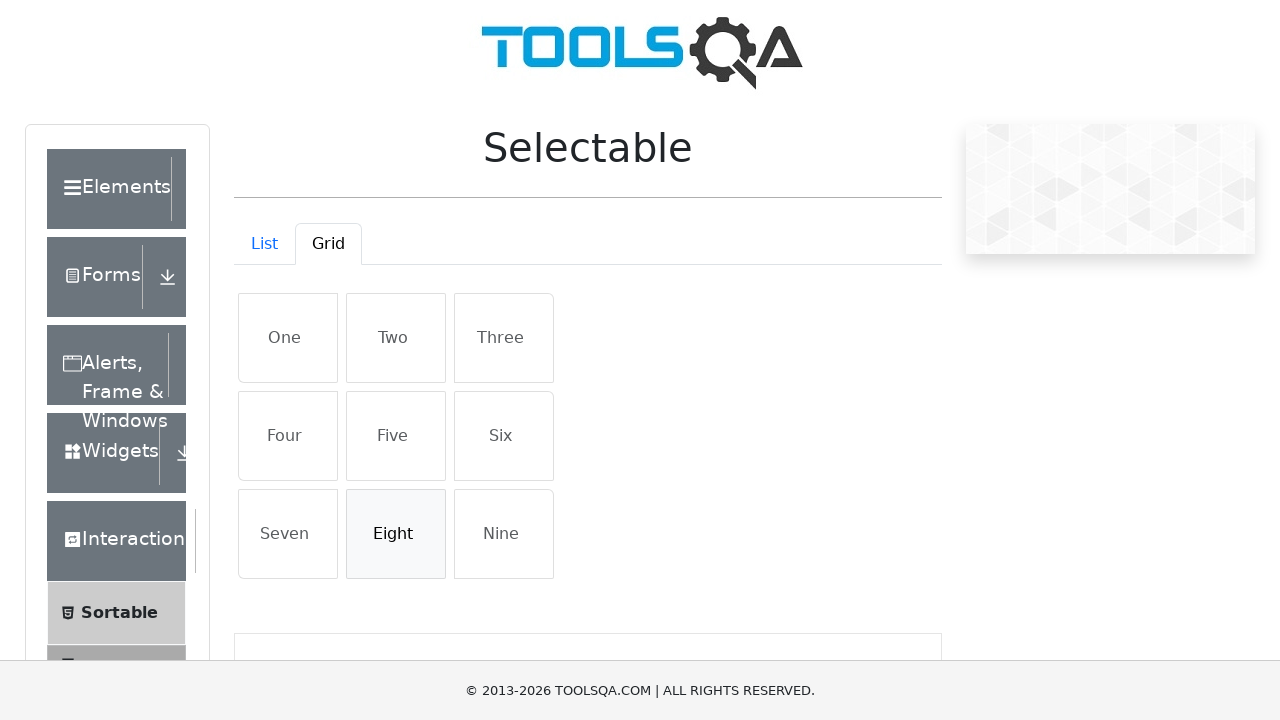

Clicked grid item 9 to select at (504, 534) on #demo-tabpane-grid .grid-container .list-group-item >> nth=8
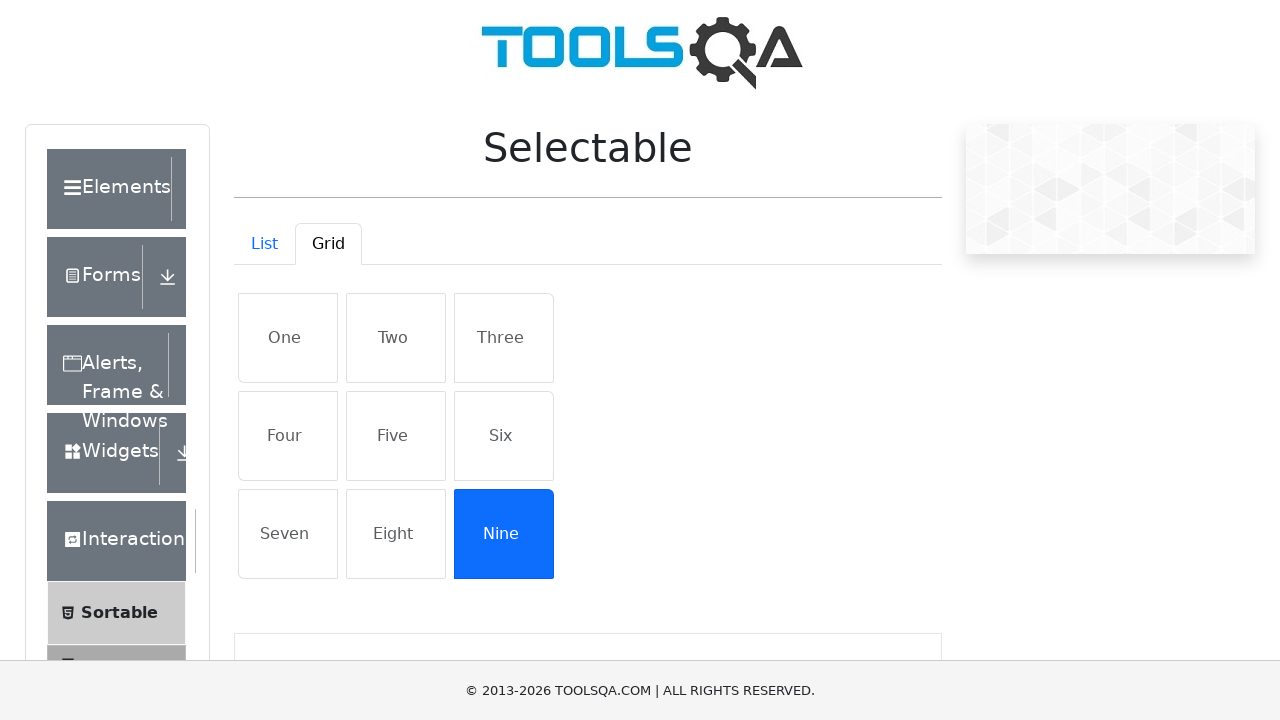

Clicked grid item 9 again to deselect at (504, 534) on #demo-tabpane-grid .grid-container .list-group-item >> nth=8
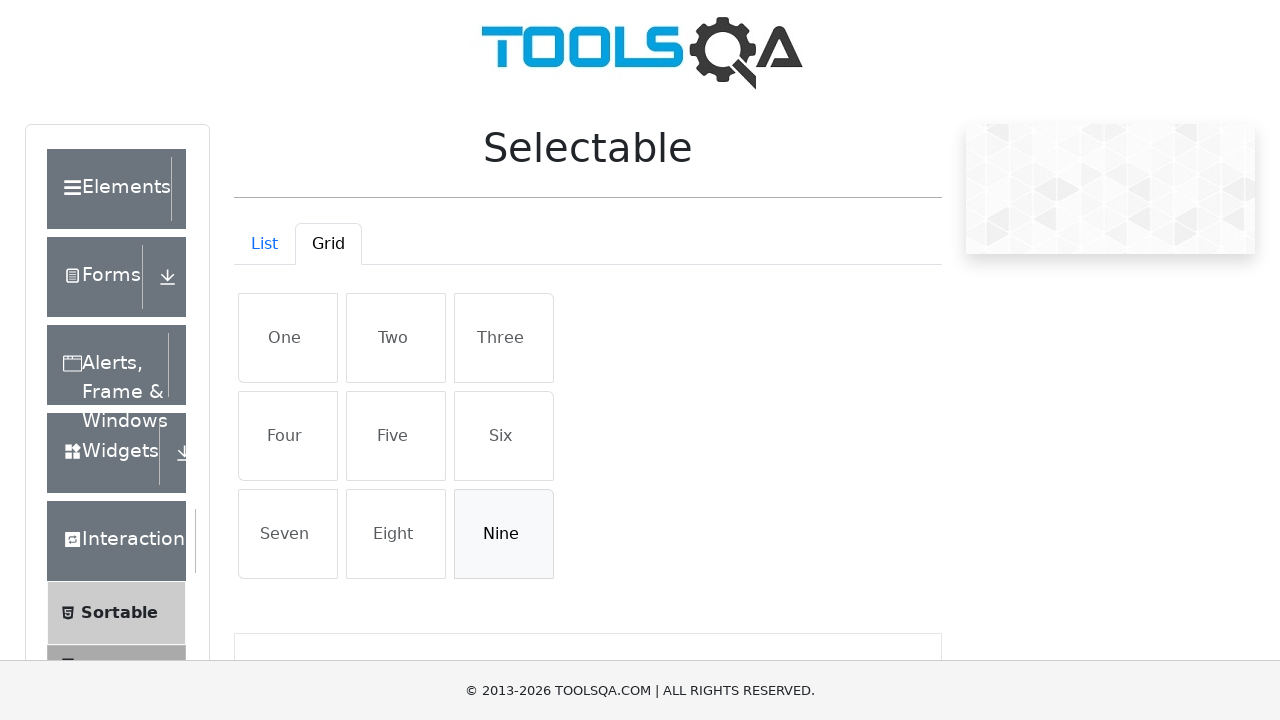

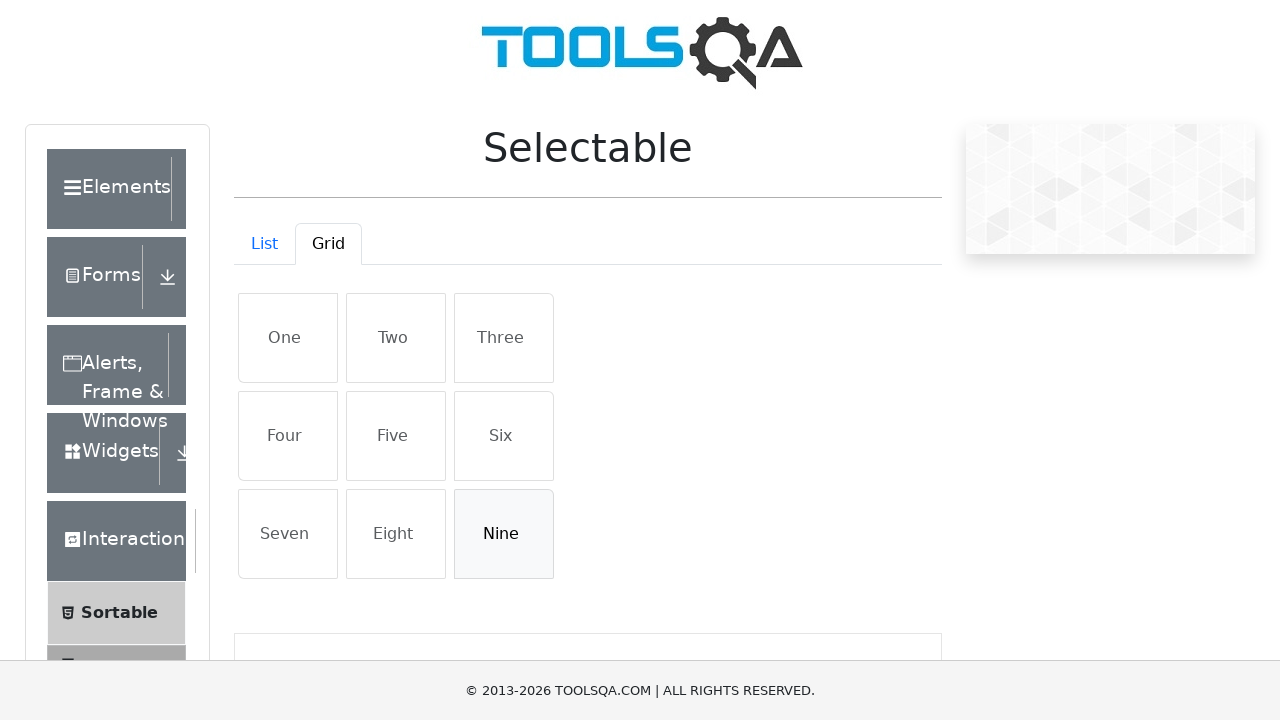